Opens the RedBus travel booking website homepage and verifies it loads successfully

Starting URL: https://www.redbus.com

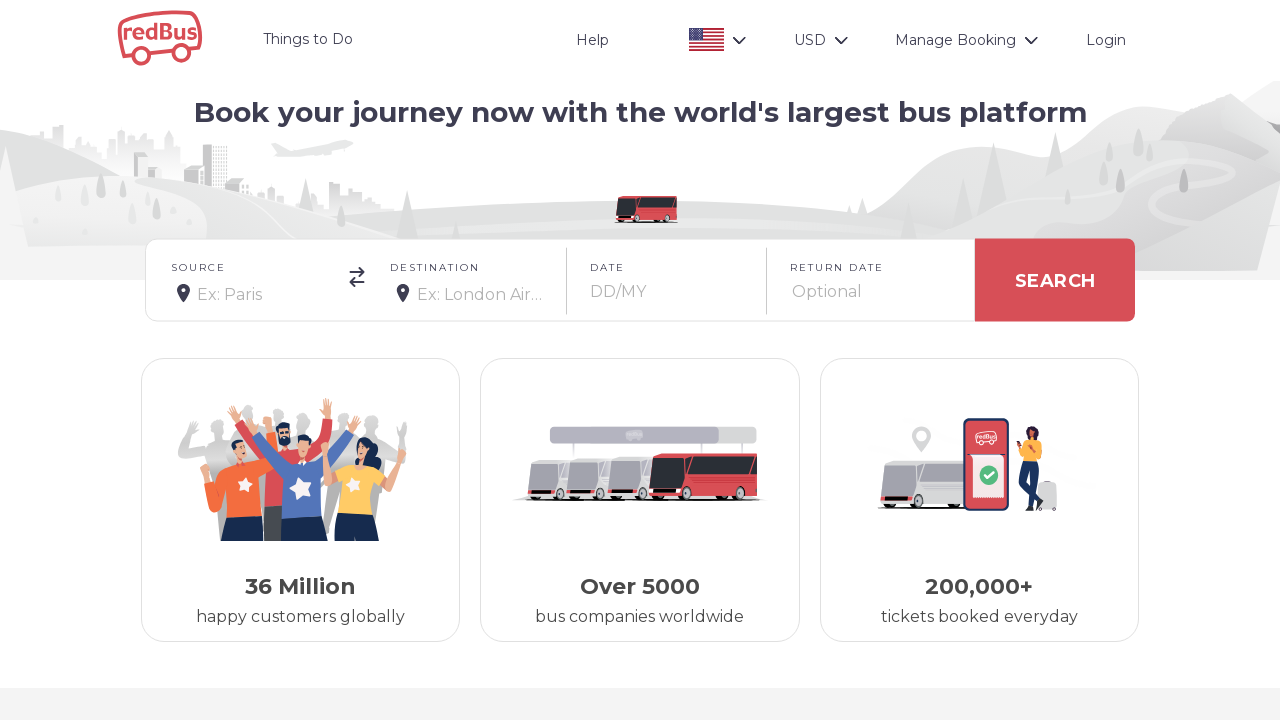

Navigated to RedBus homepage at https://www.redbus.com
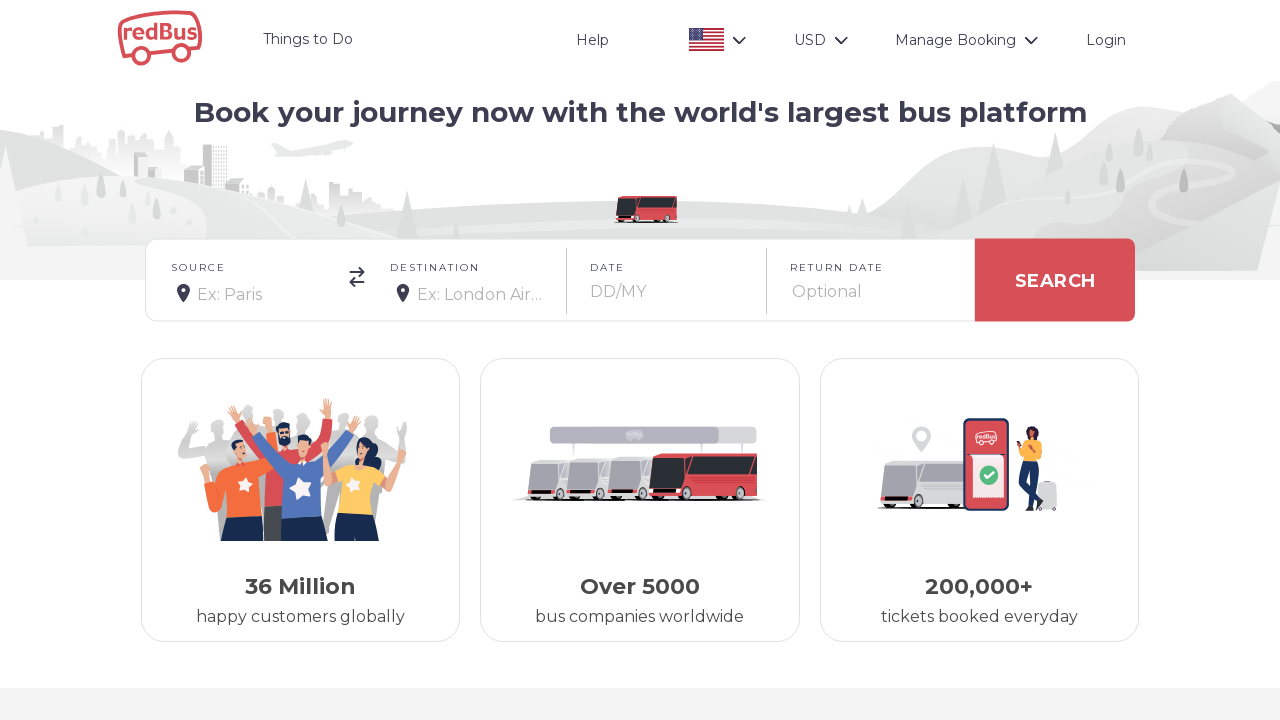

Waited for page to load - DOM content loaded
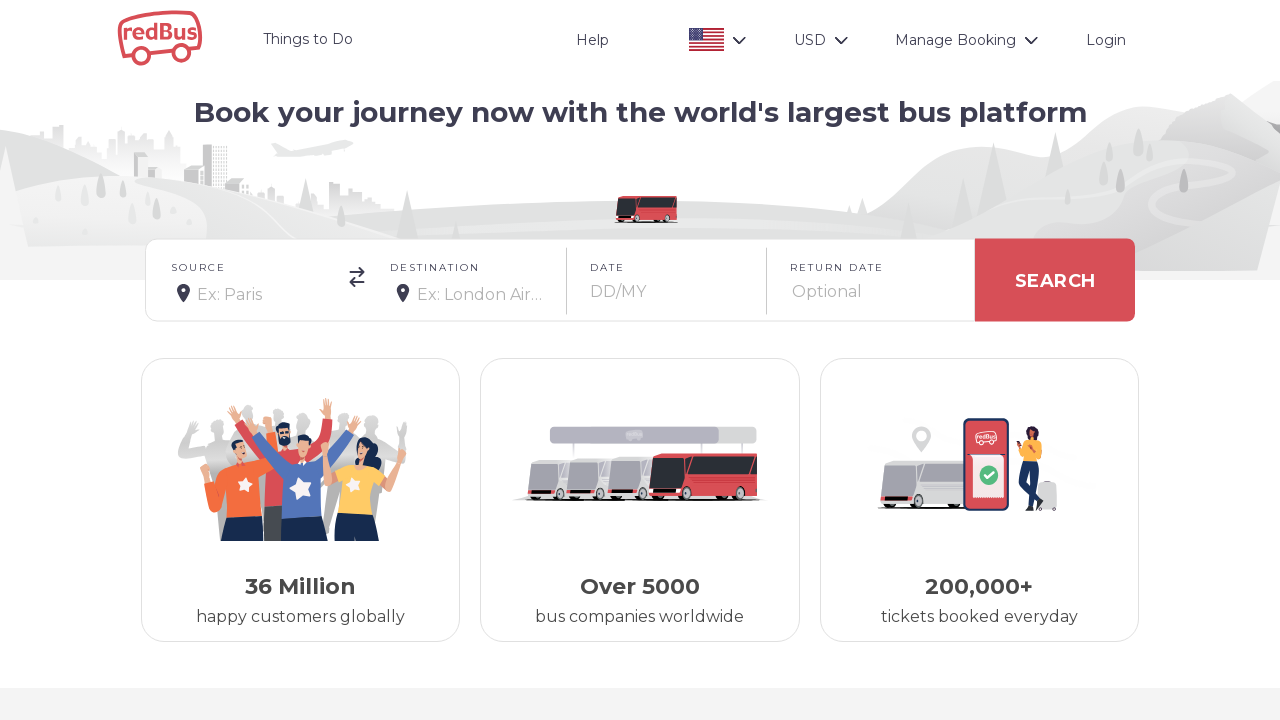

Verified page title is not empty - homepage loaded successfully
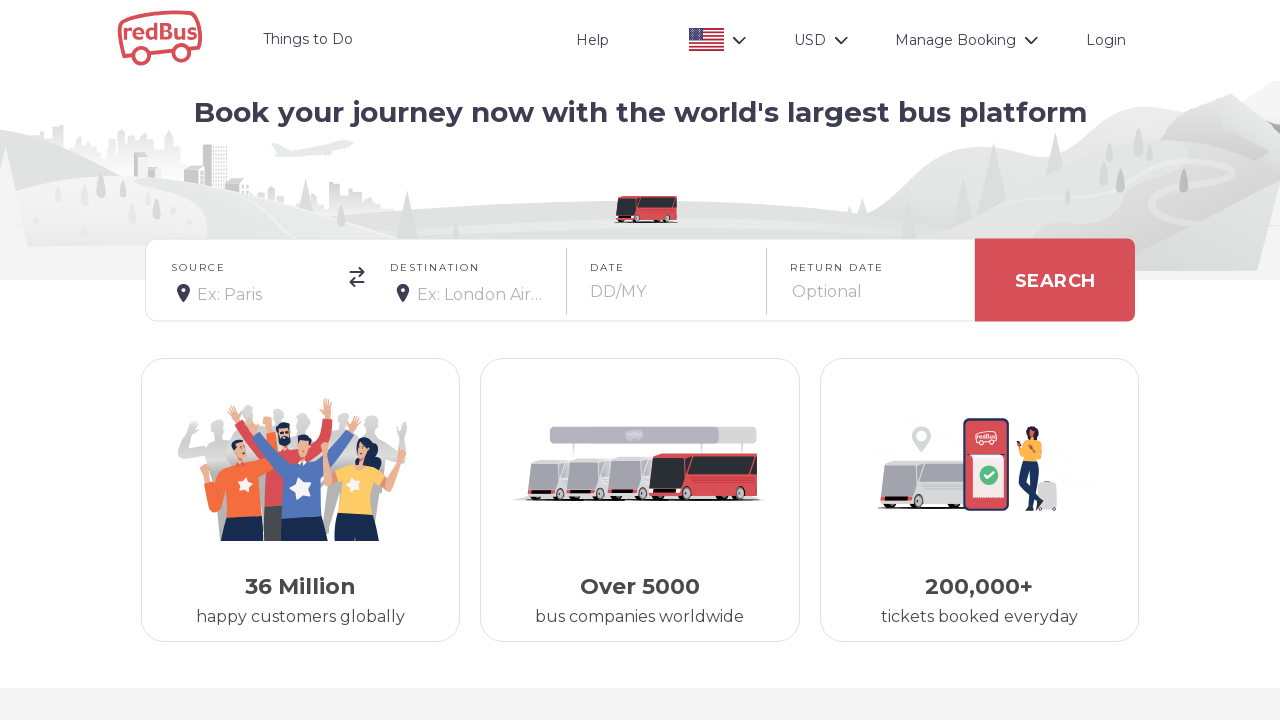

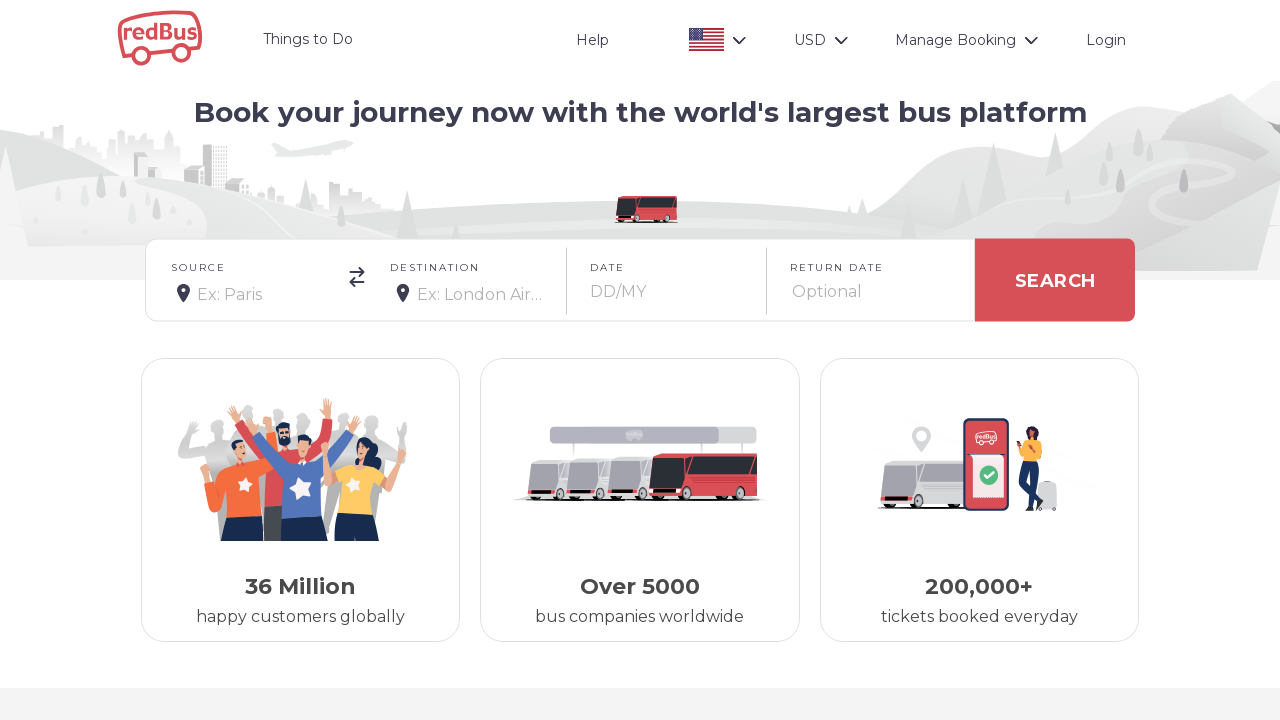